Tests bootstrap dropdown by clicking the dropdown menu and selecting the CONTACT US option from the list

Starting URL: https://www.automationtestinginsider.com/2019/12/bootstrap-dropdown-example_12.html

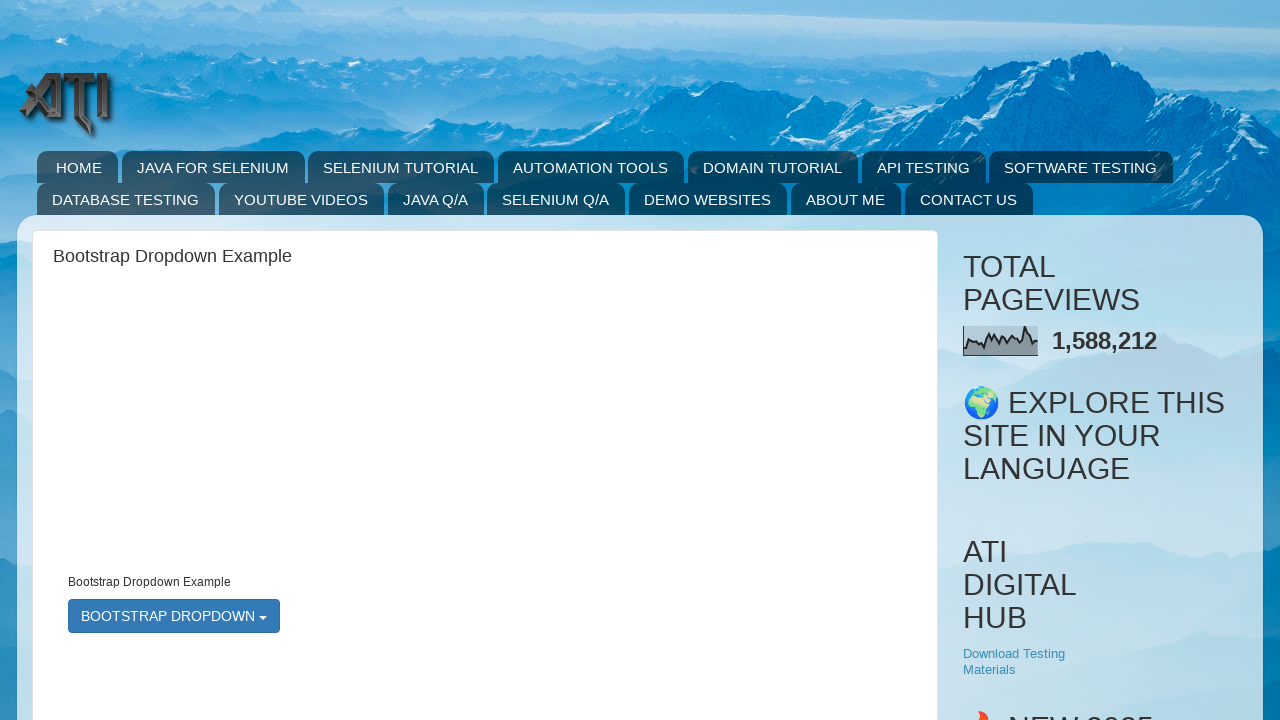

Page loaded with domcontentloaded state
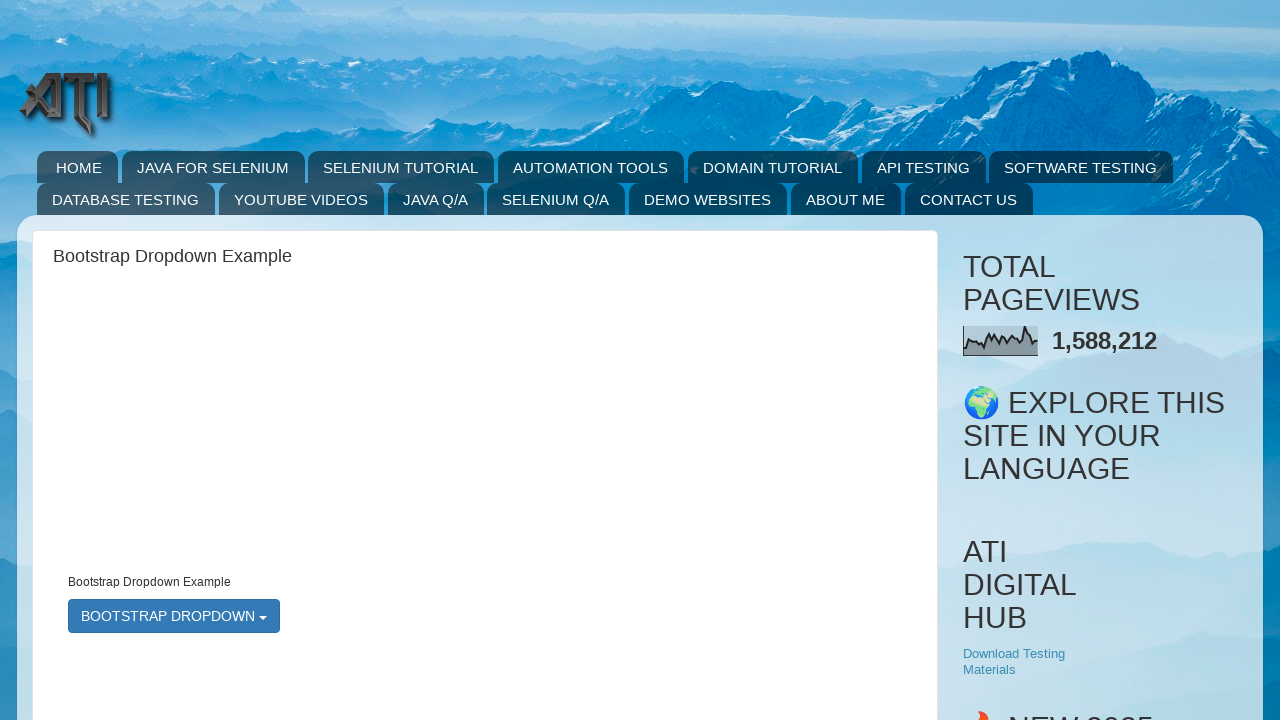

Located bootstrap dropdown menu element
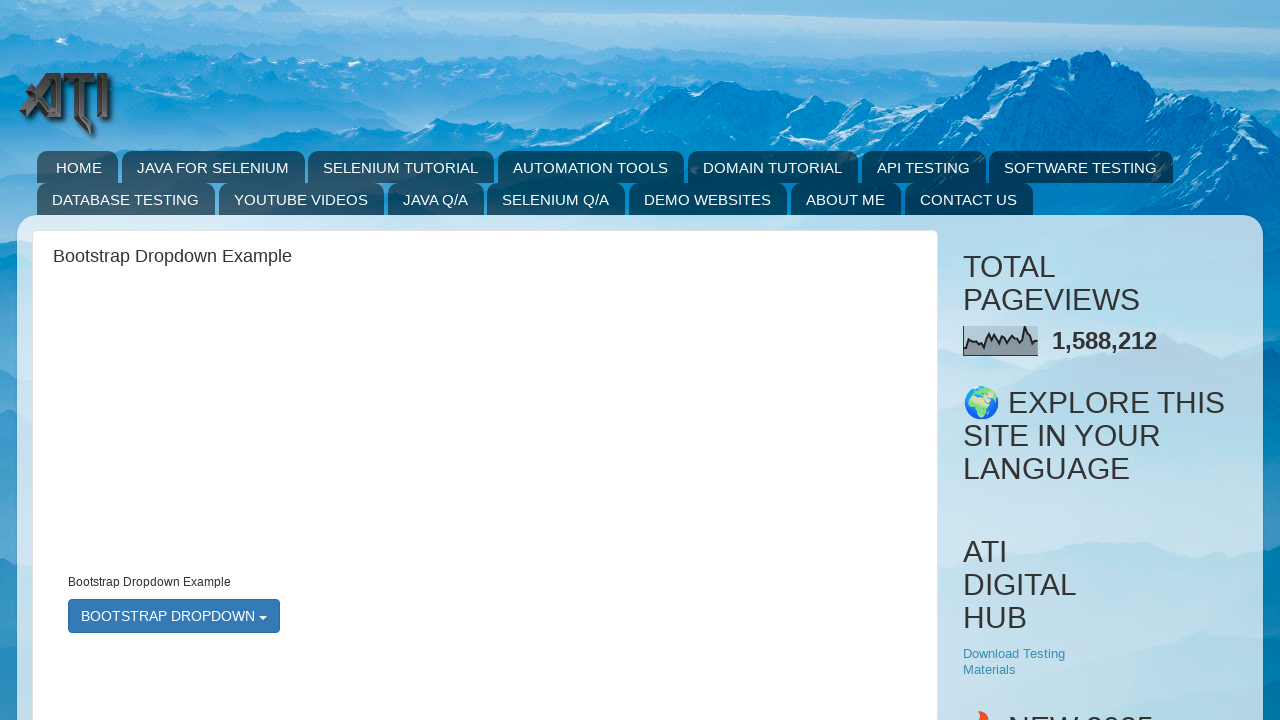

Scrolled bootstrap dropdown into view
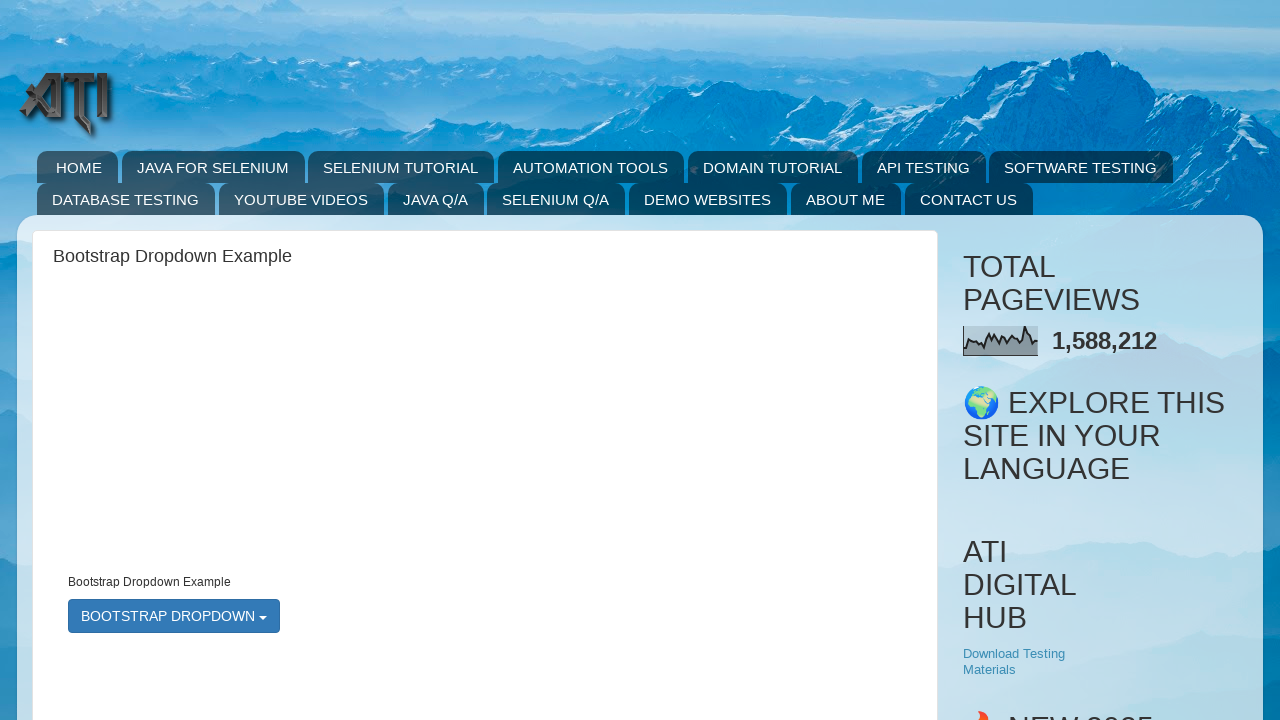

Clicked bootstrap dropdown menu to open options at (174, 616) on #bootstrapmenu
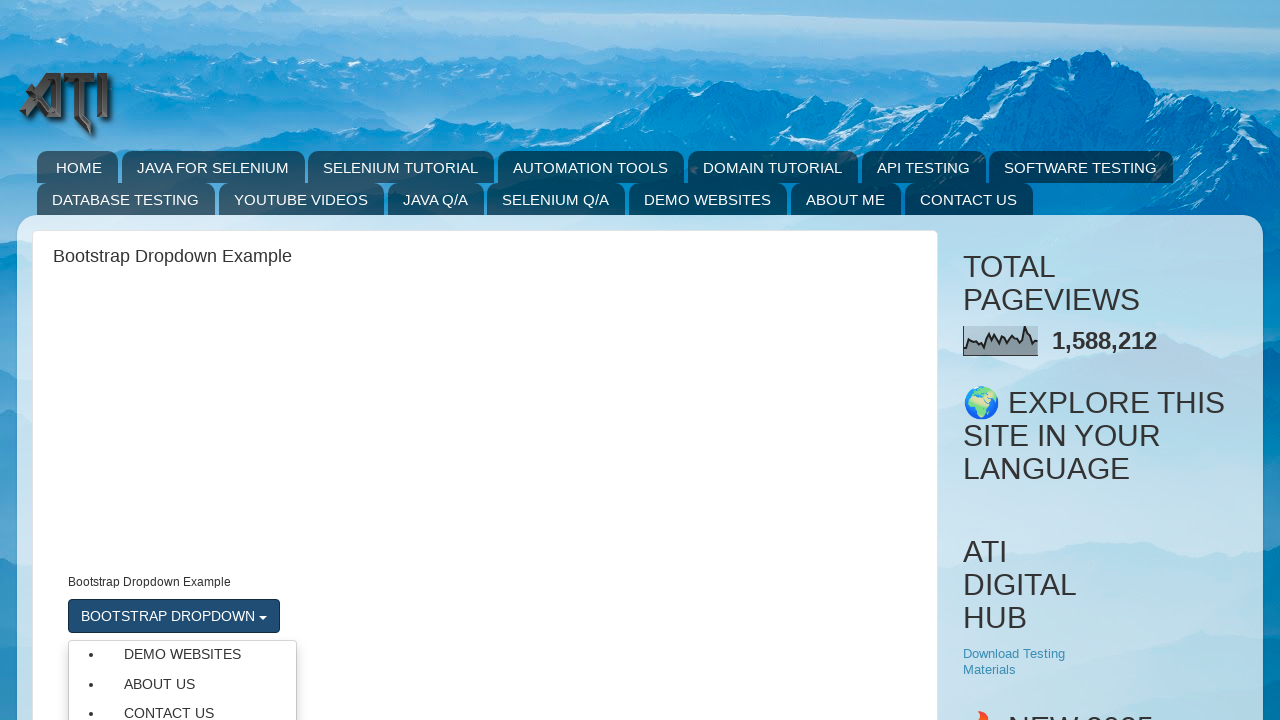

Selected CONTACT US option from dropdown menu at (182, 707) on ul.dropdown-menu li a:has-text('CONTACT US')
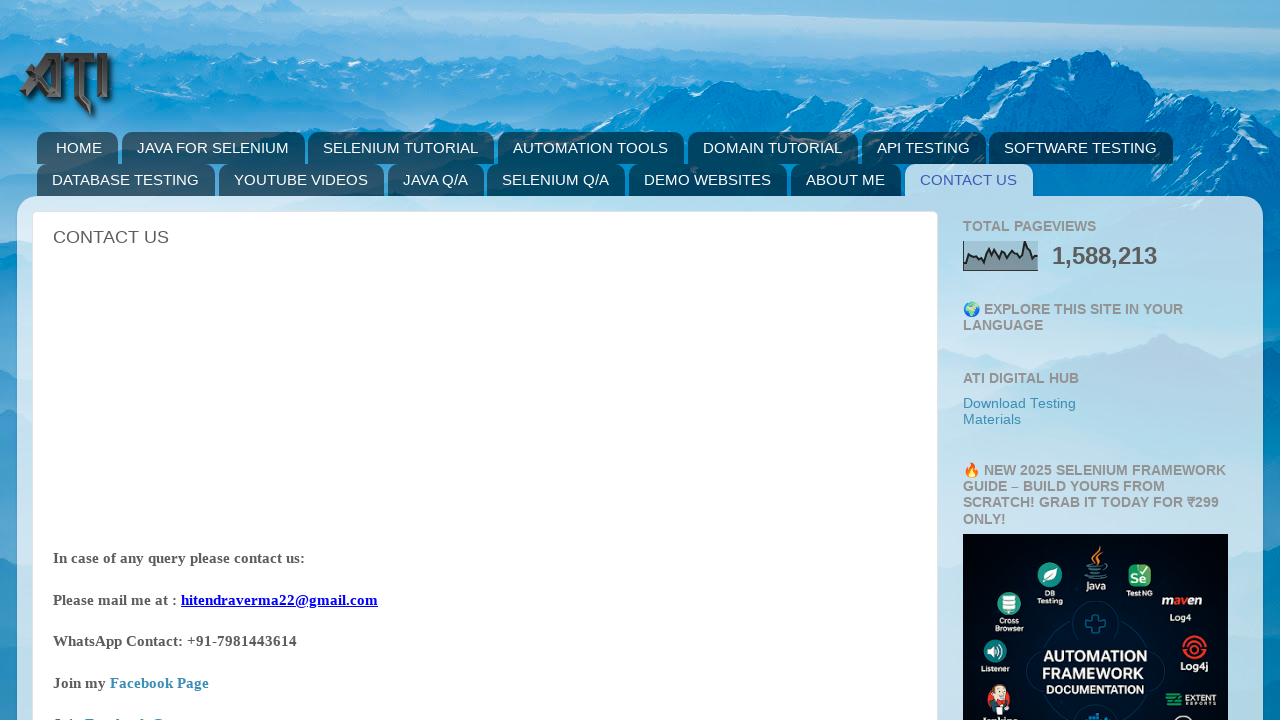

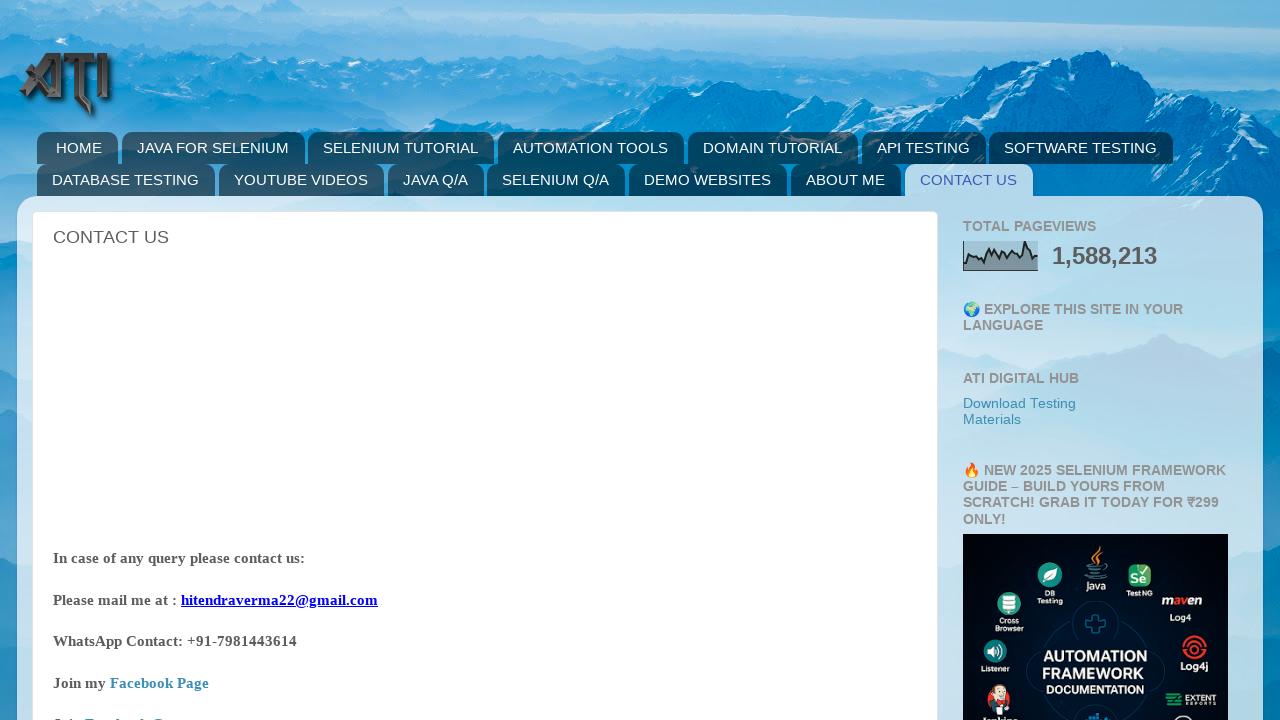